Tests invalid triangle detection with sides 3, 1, and 1

Starting URL: https://testpages.eviltester.com/styled/apps/triangle/triangle001.html

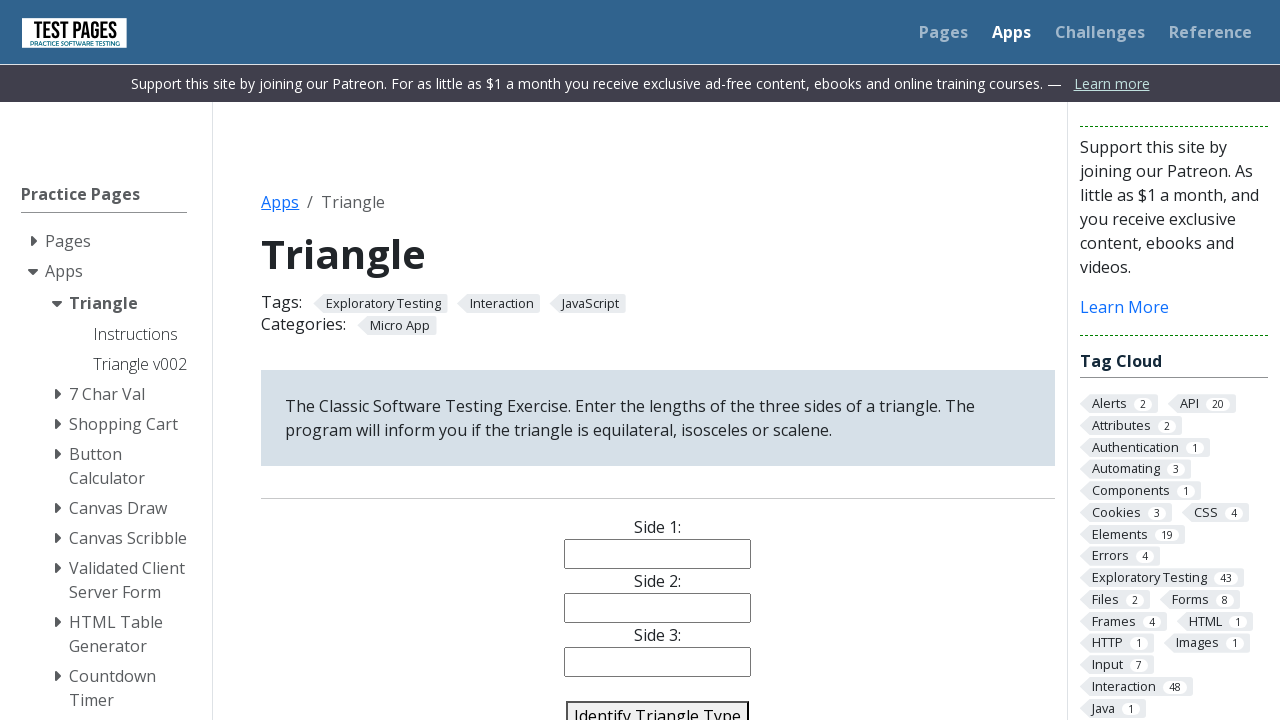

Filled side1 input field with '3' on input[name='side1']
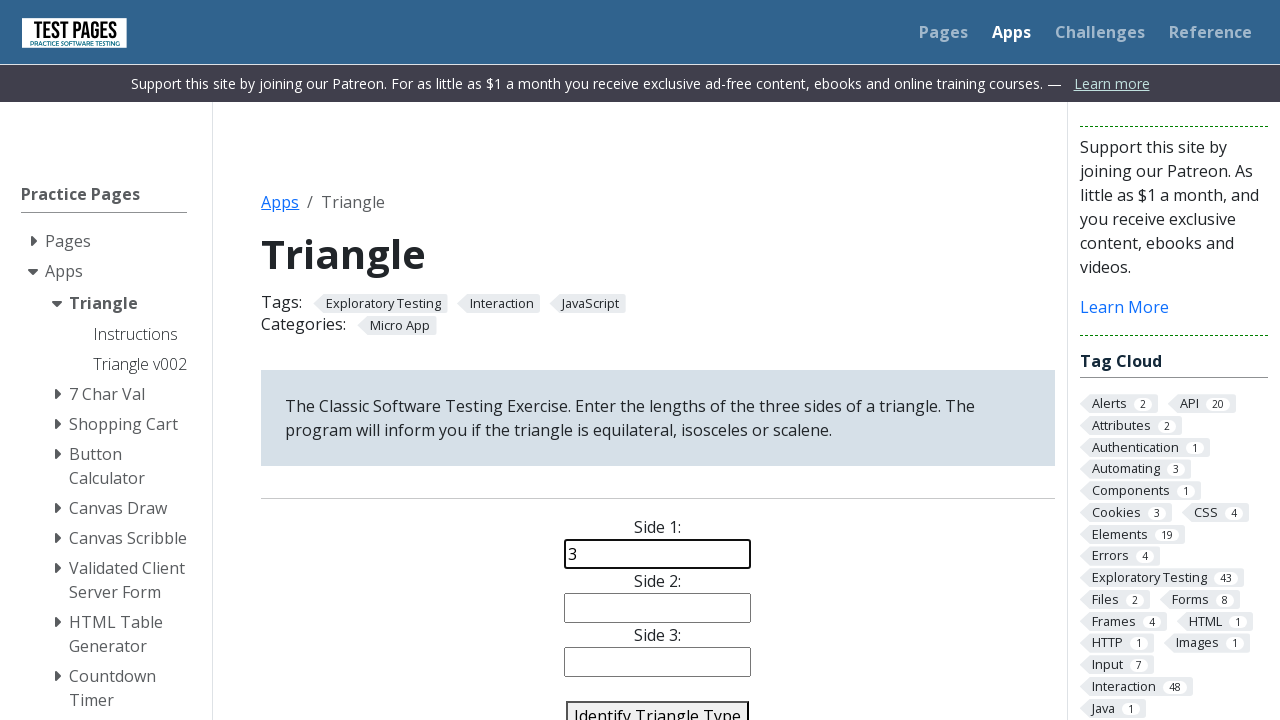

Filled side2 input field with '1' on input[name='side2']
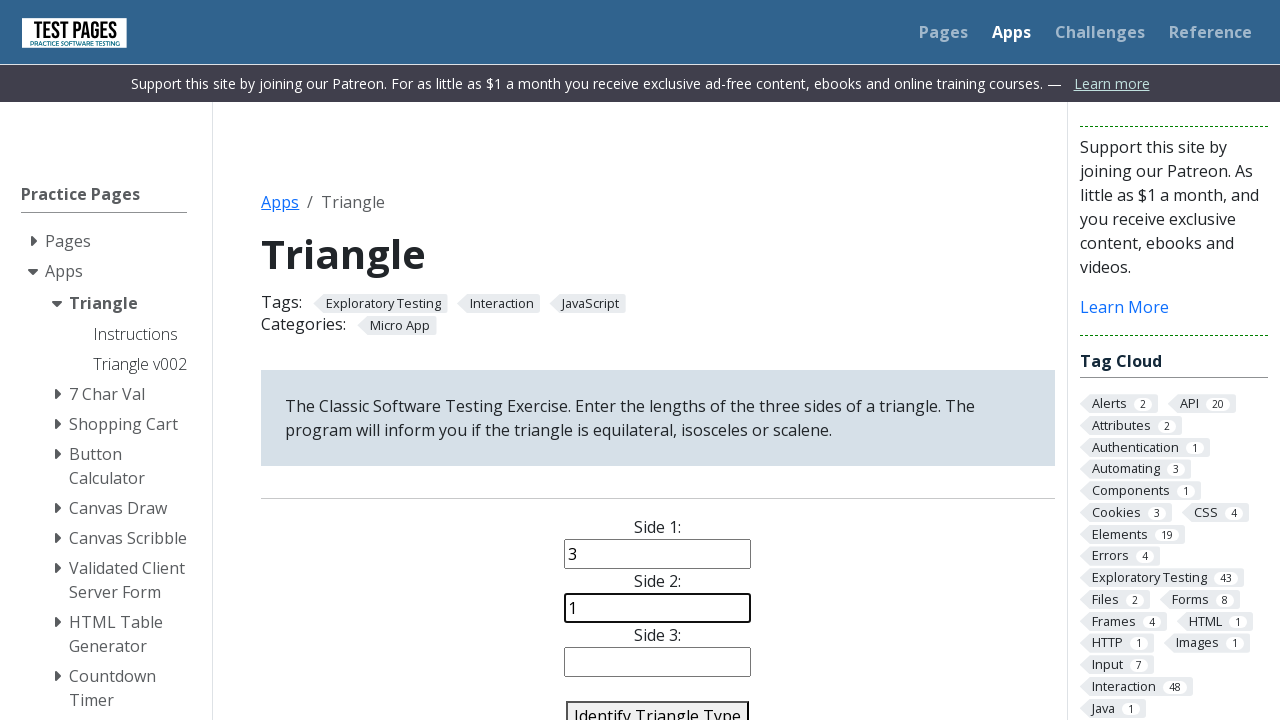

Filled side3 input field with '1' on input[name='side3']
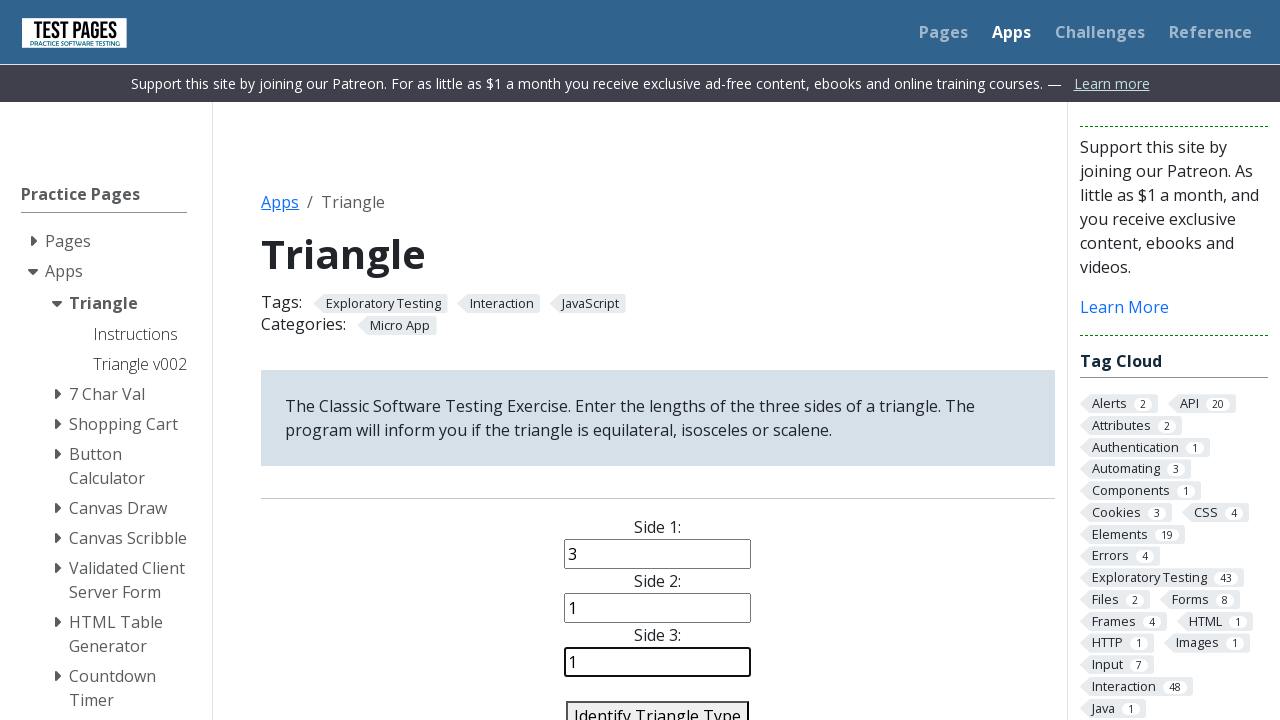

Clicked identify triangle button to validate sides 3, 1, 1 at (658, 705) on #identify-triangle-action
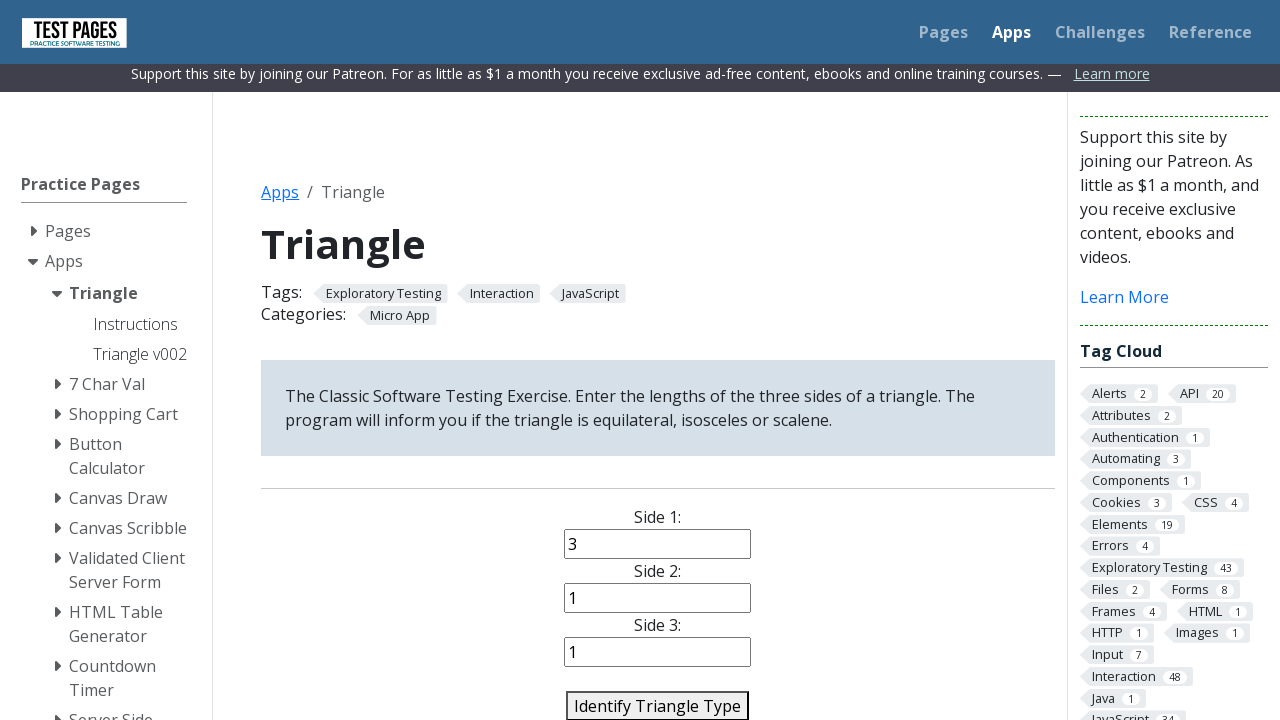

Invalid triangle result loaded (sides 3, 1, 1 cannot form a valid triangle)
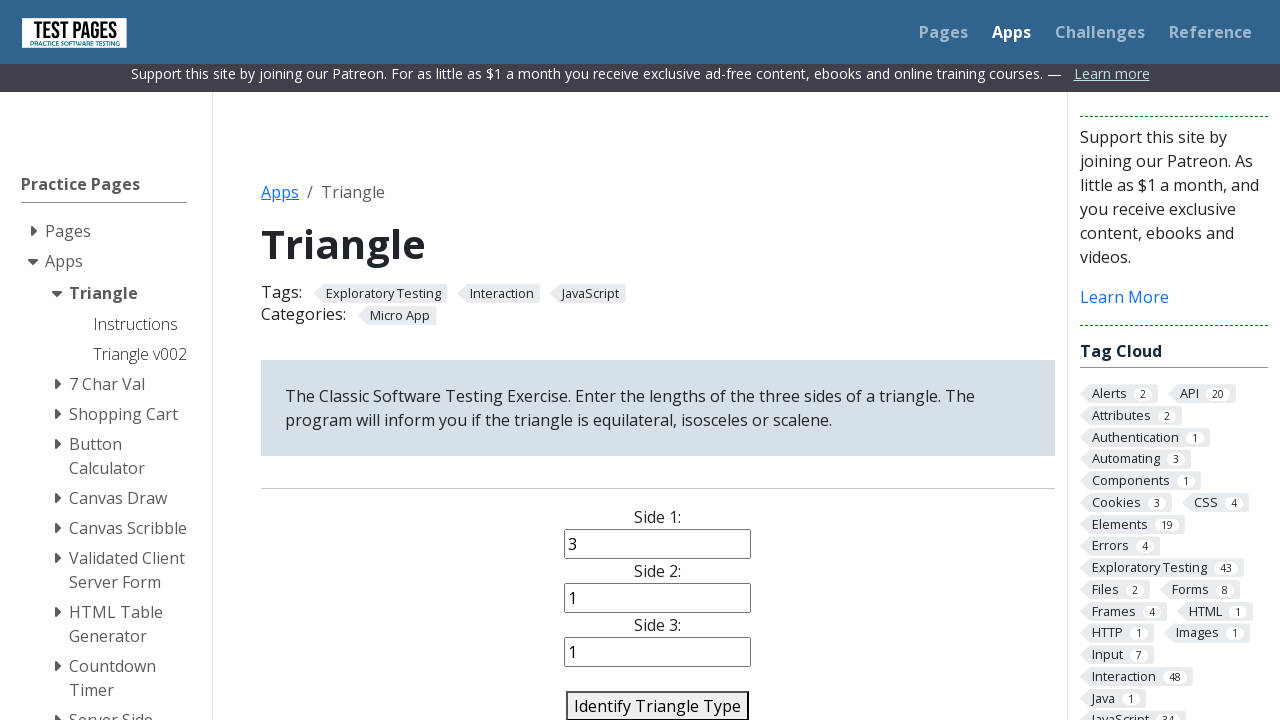

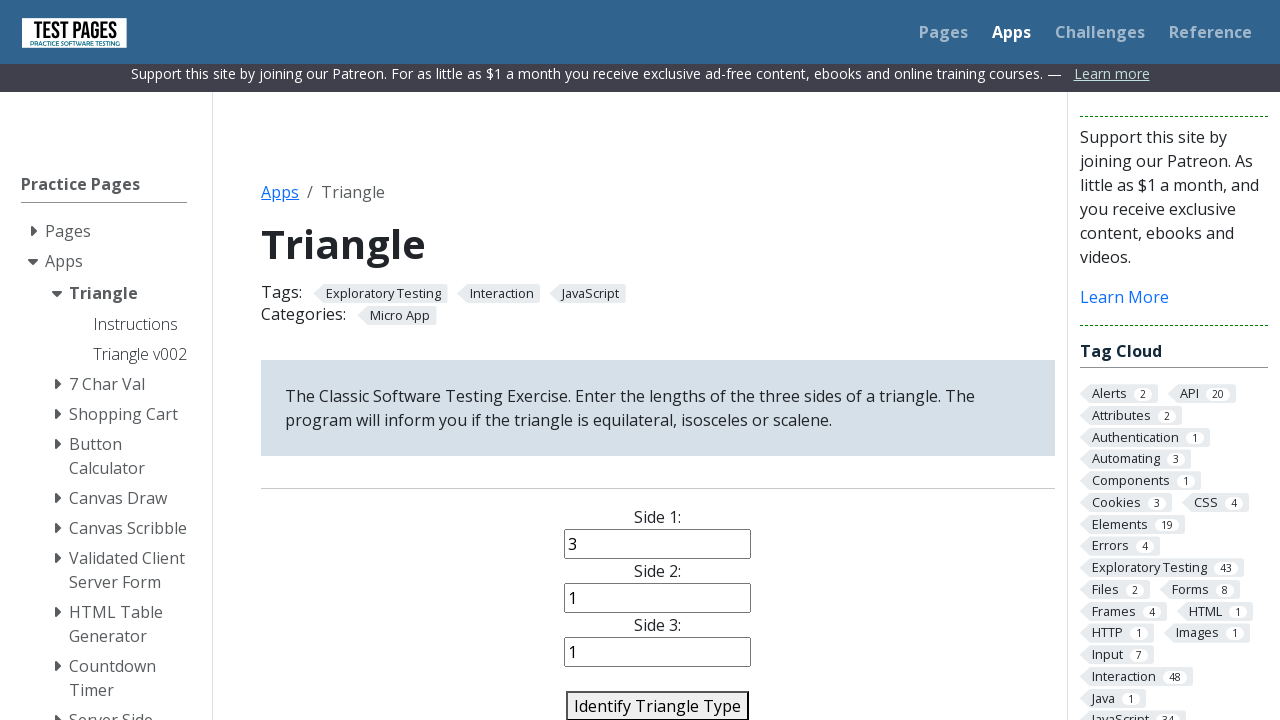